Tests alert handling by clicking a button that triggers an alert three times and accepting each alert

Starting URL: http://uitestingplayground.com/classattr/

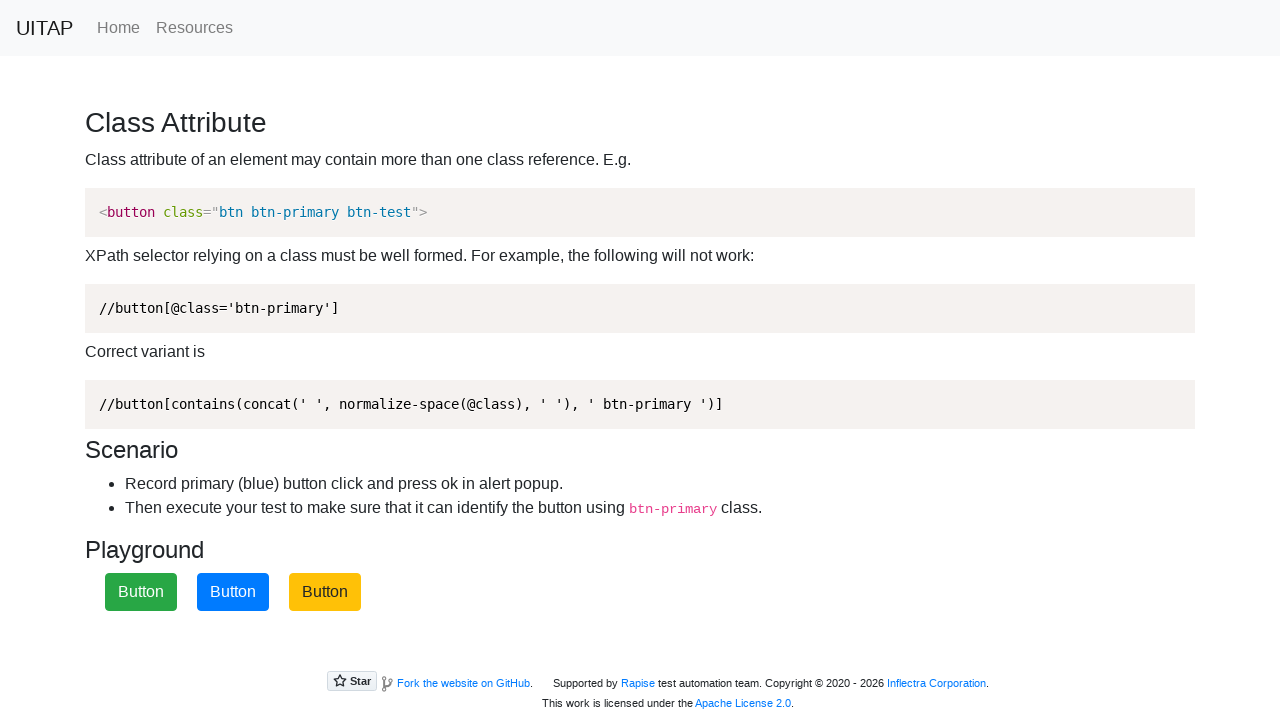

Clicked primary button to trigger alert at (233, 592) on .btn-primary
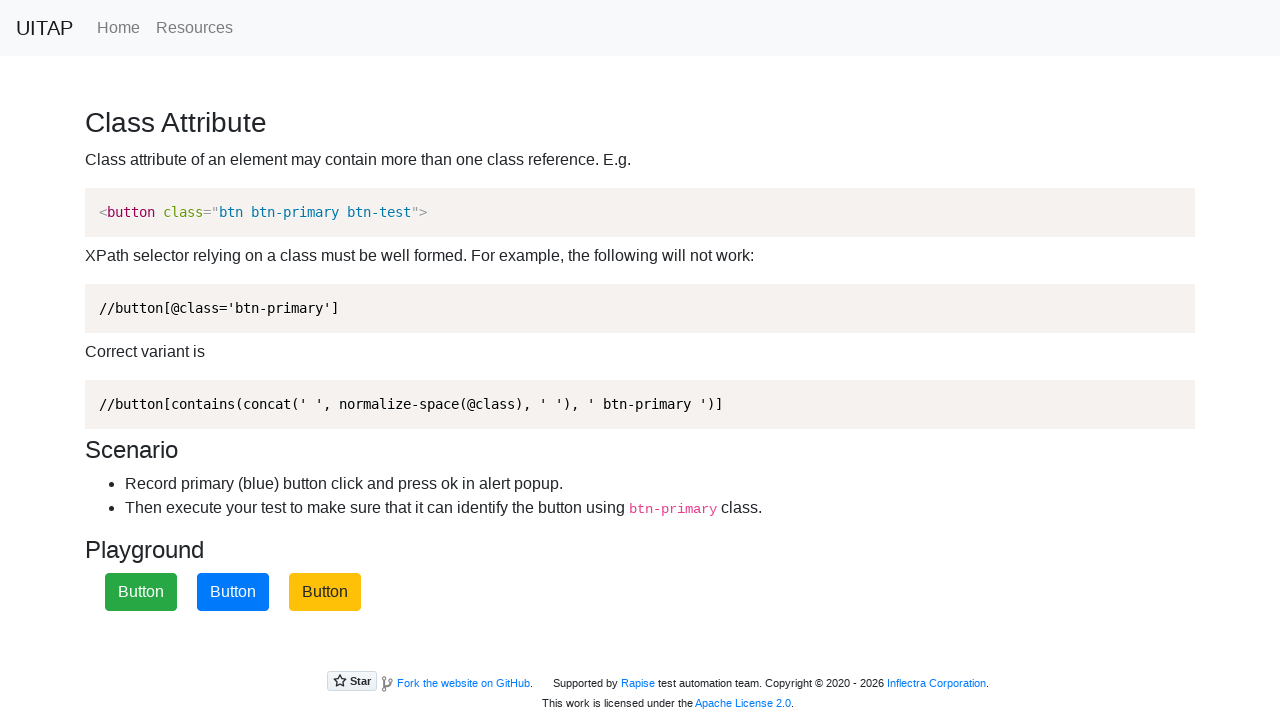

Set up dialog handler to accept alert
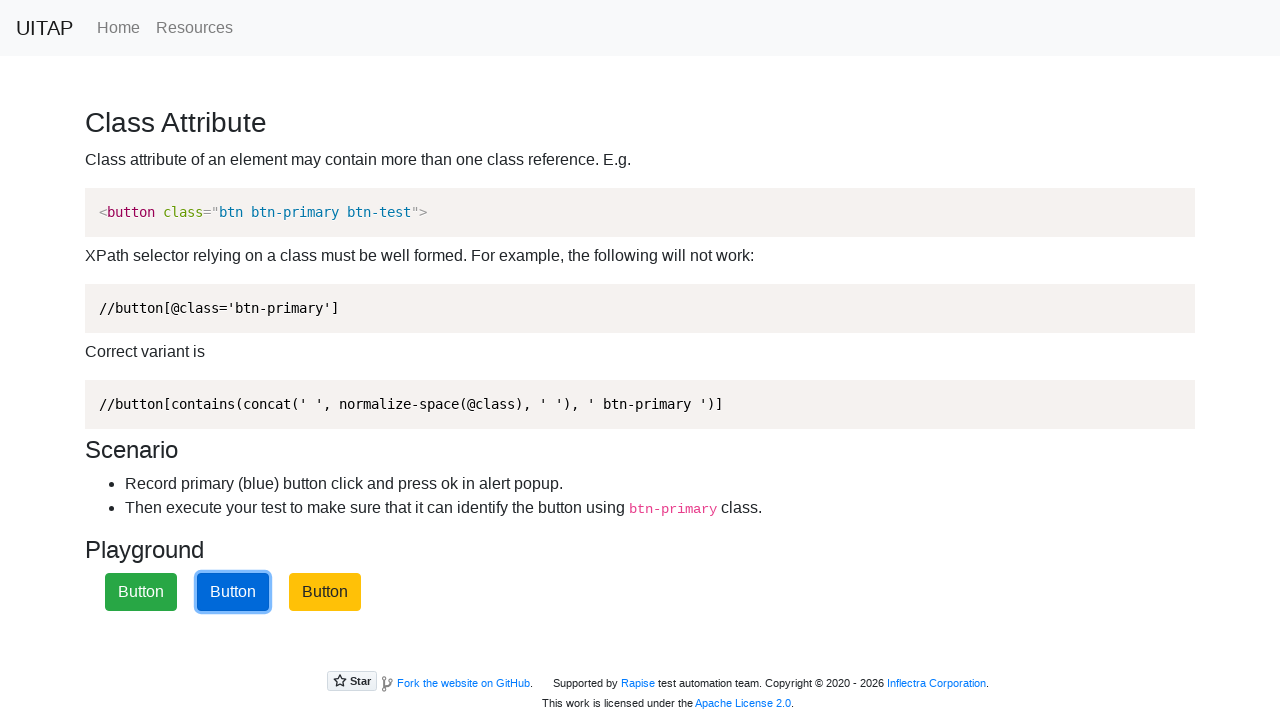

Clicked primary button to trigger alert at (233, 592) on .btn-primary
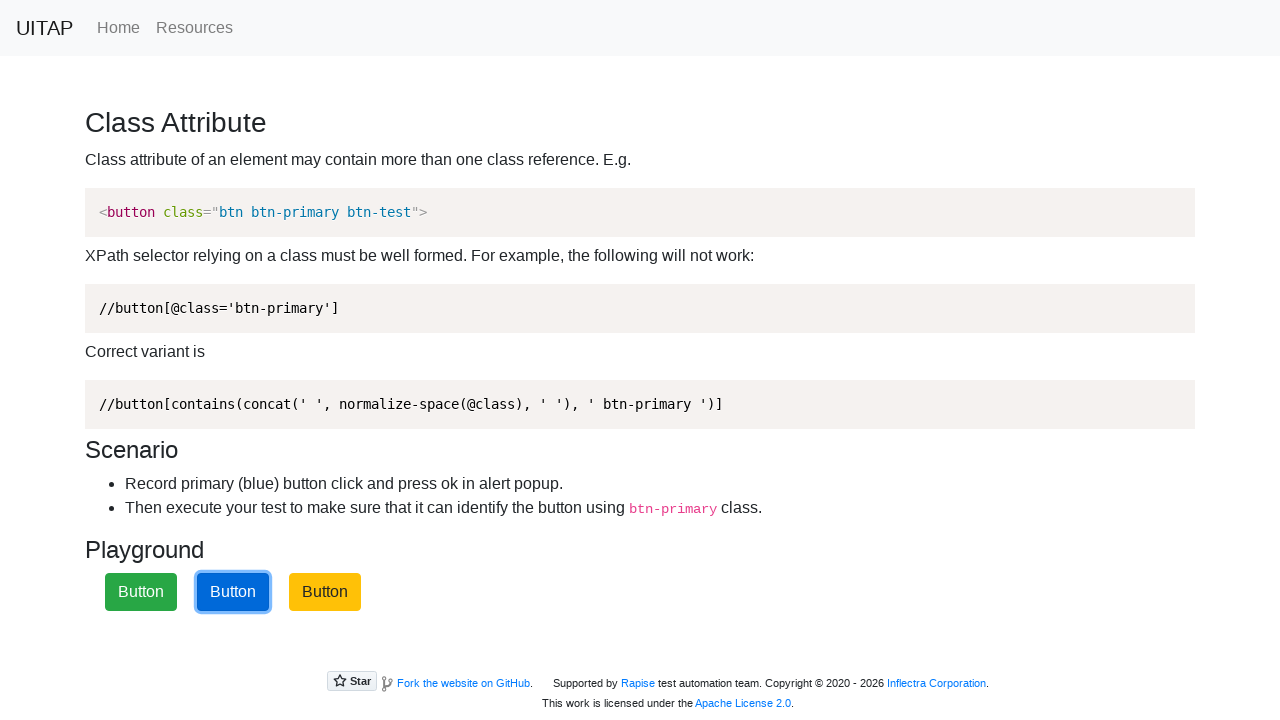

Set up dialog handler to accept alert
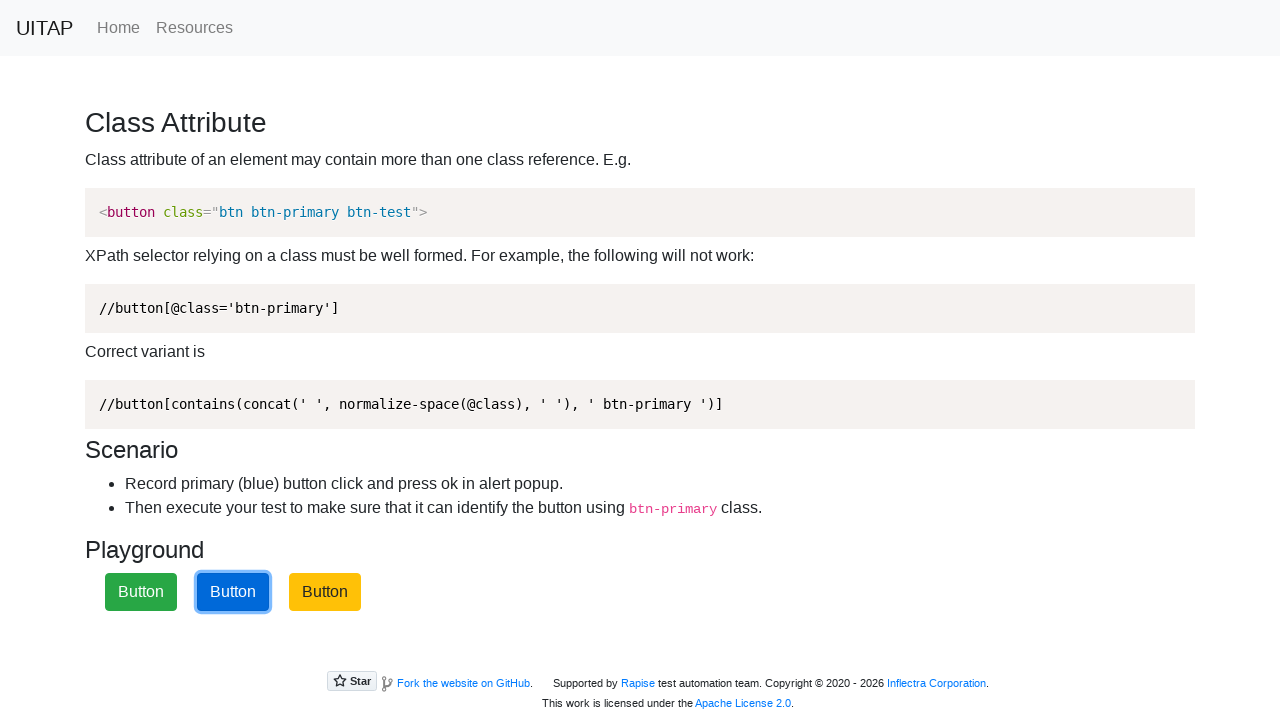

Clicked primary button to trigger alert at (233, 592) on .btn-primary
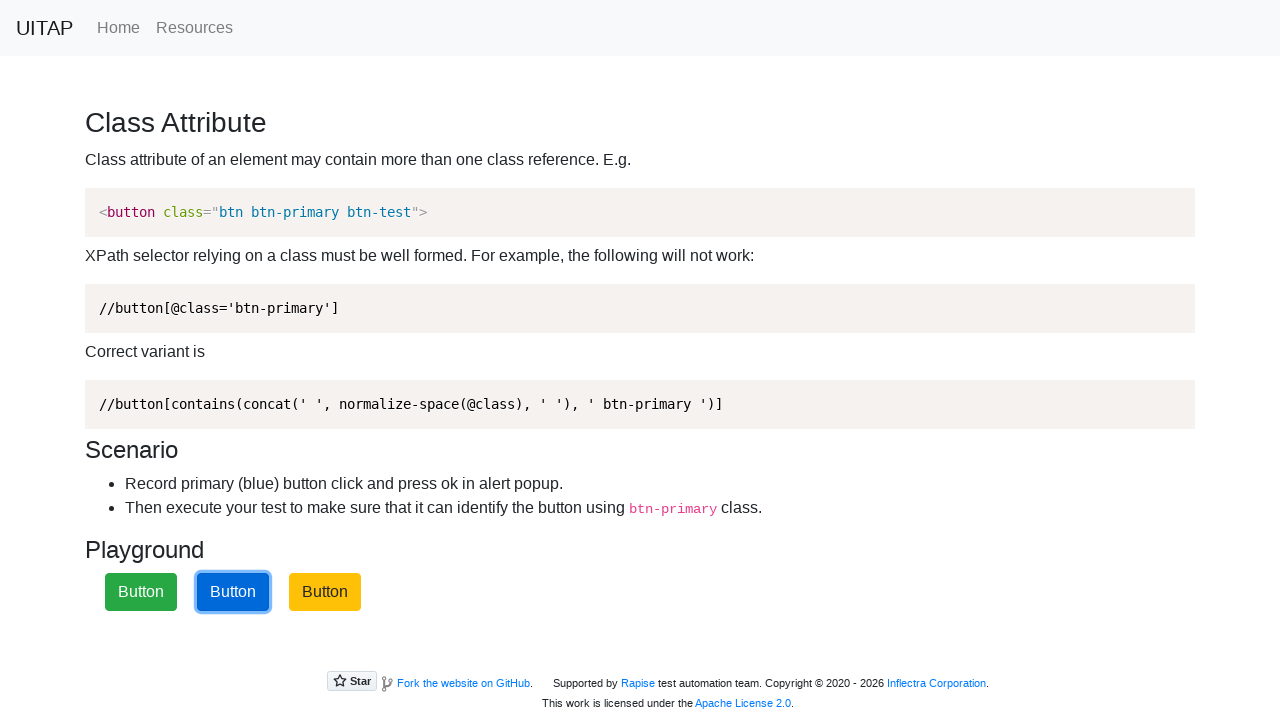

Set up dialog handler to accept alert
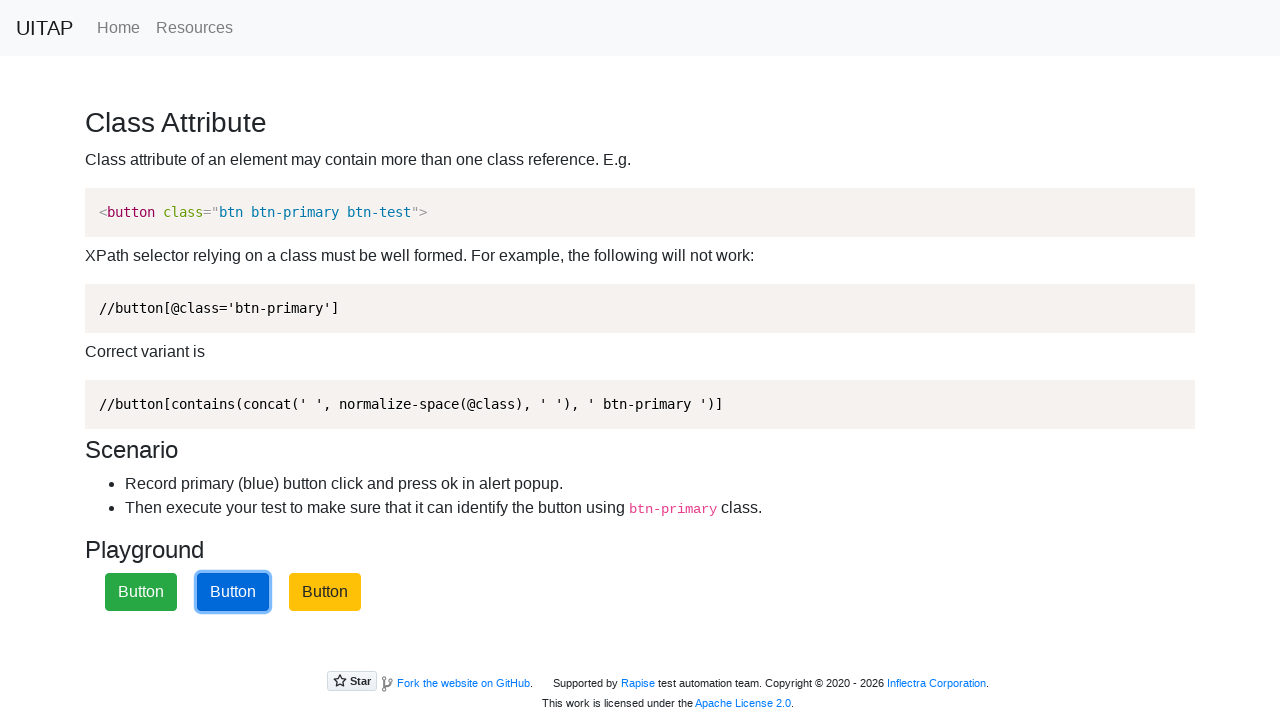

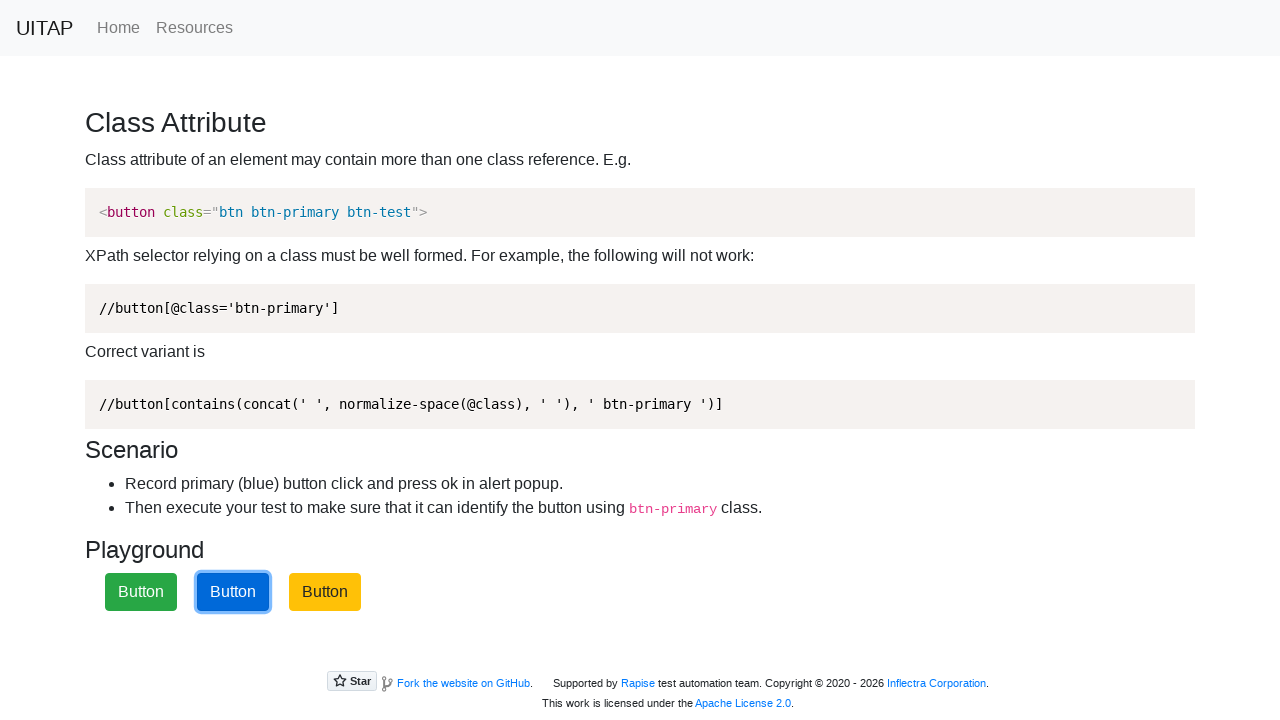